Tests Bootstrap modal functionality by opening a modal dialog and then closing it using the Close button

Starting URL: https://www.w3schools.com/bootstrap/bootstrap_modal.asp

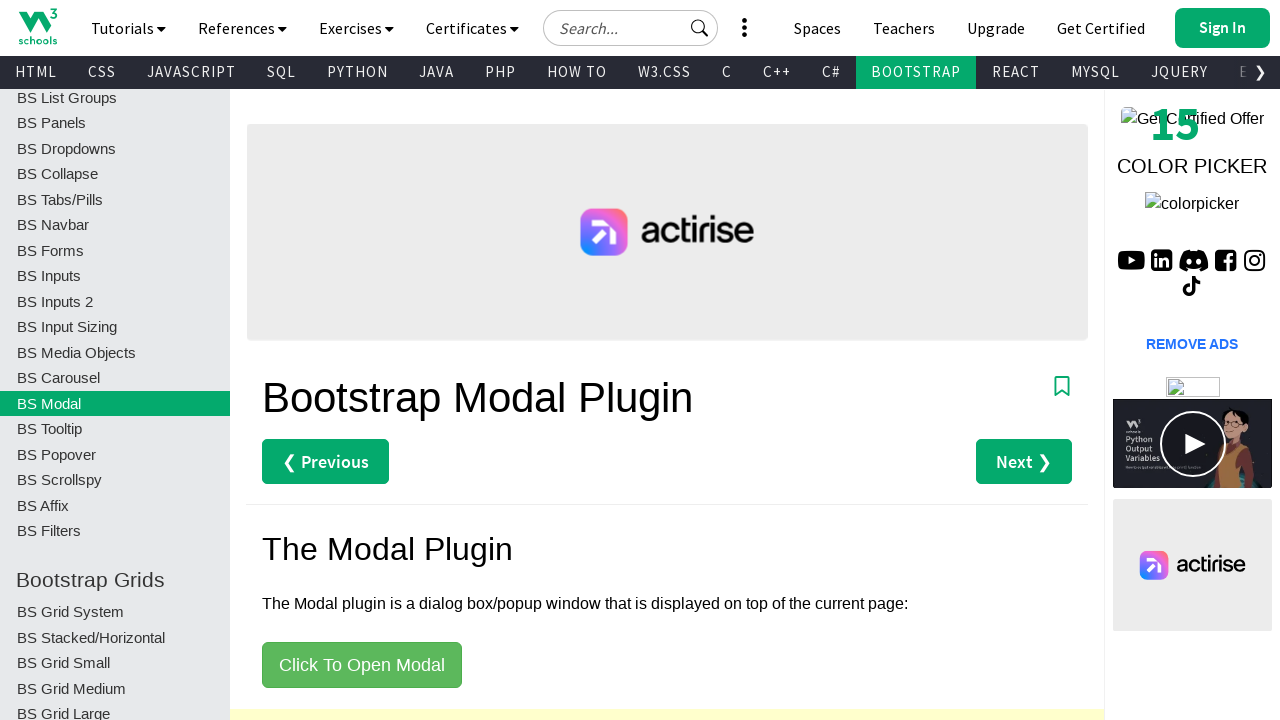

Clicked button to open the modal dialog at (362, 665) on xpath=//button[.='Click To Open Modal']
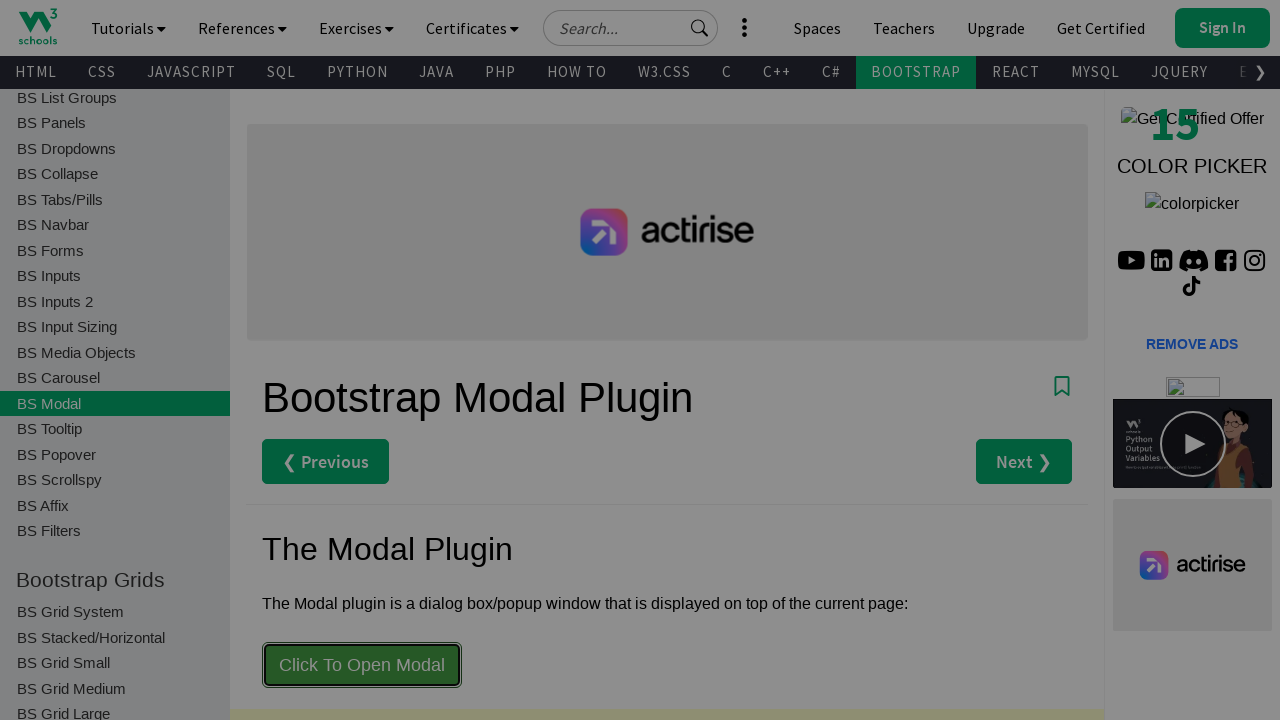

Modal dialog became visible
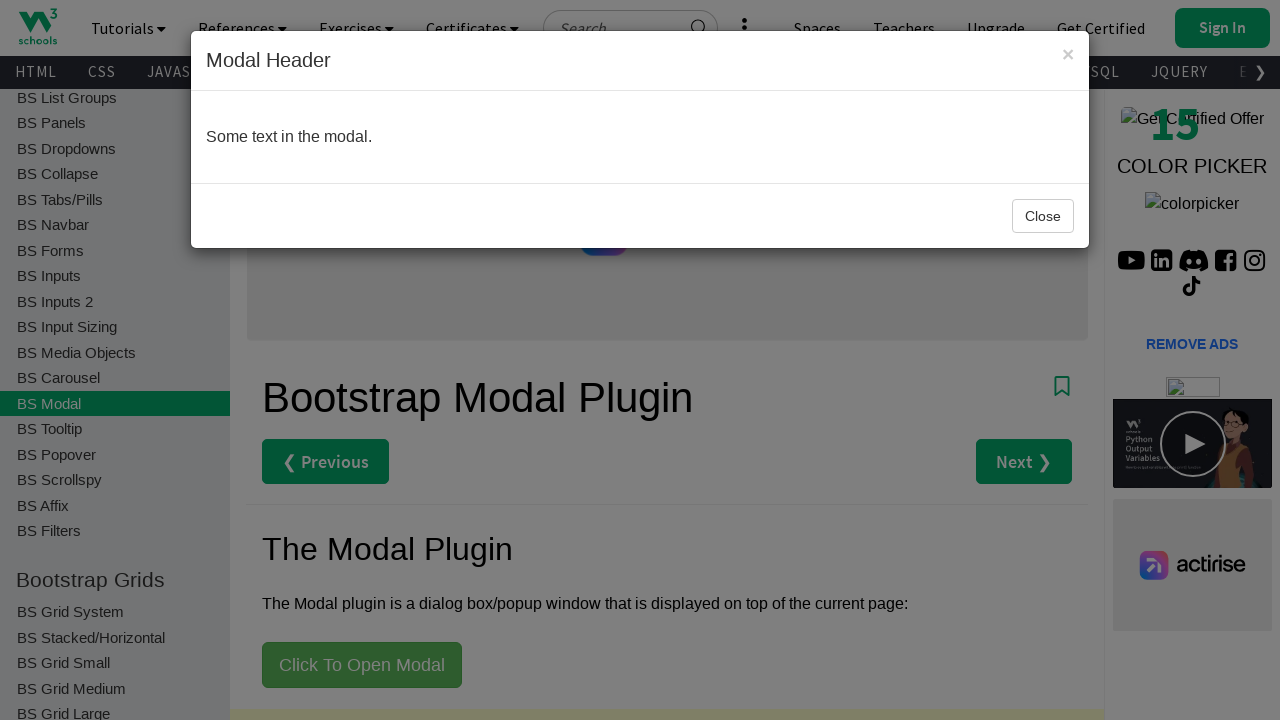

Clicked Close button to dismiss the modal at (1043, 216) on xpath=//button[.='Close']
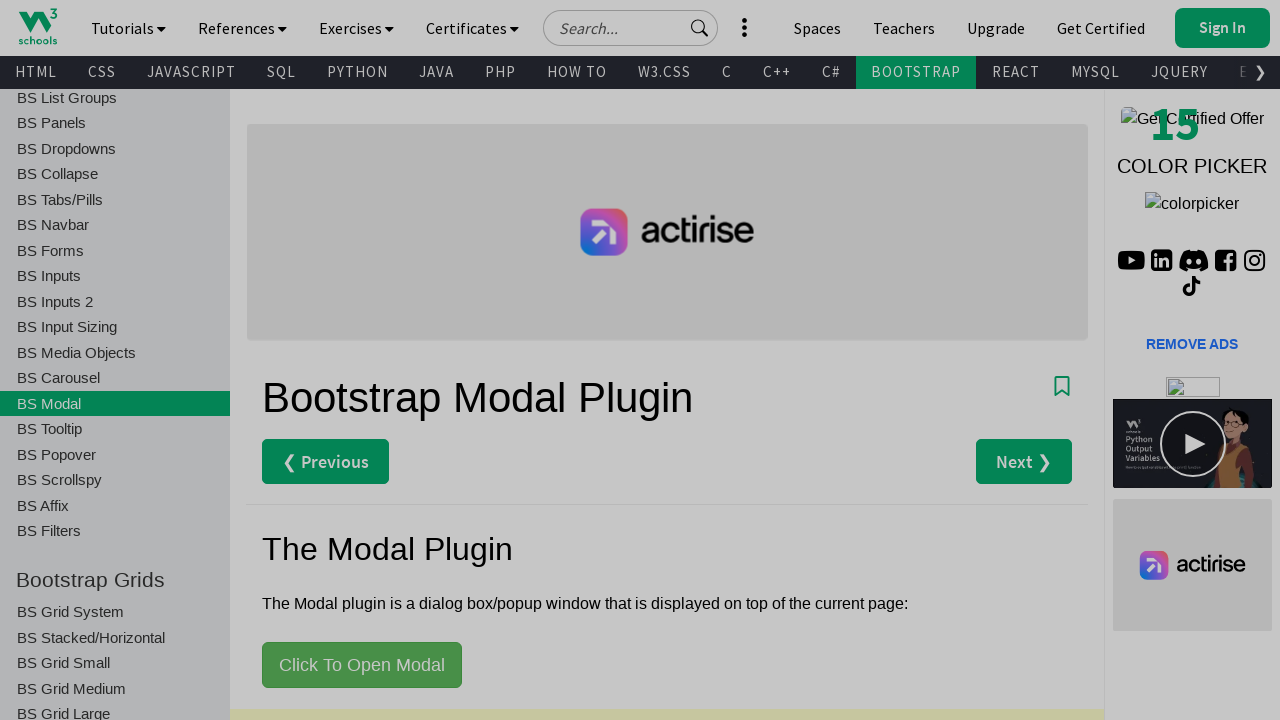

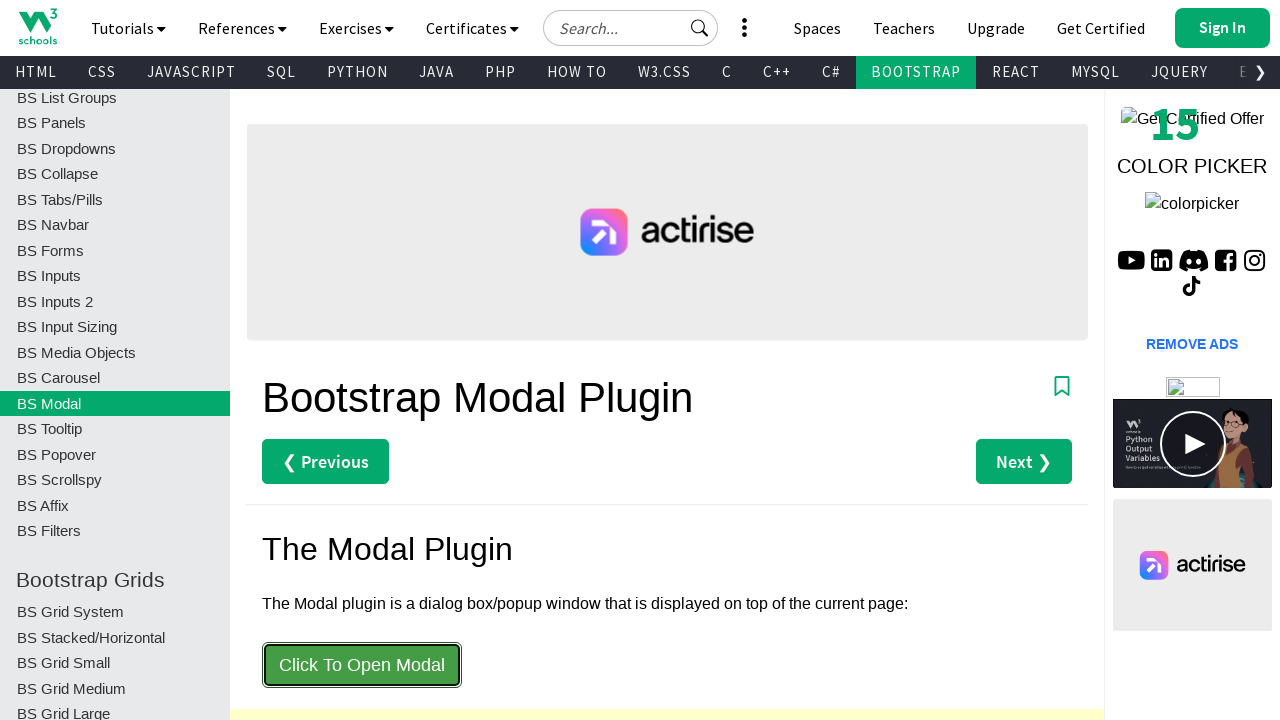